Tests the Warsaw Stock Exchange (GPW) website by navigating to the stock quotes section, accessing the shares and PDA page, and searching for a specific stock by name.

Starting URL: https://www.gpw.pl/

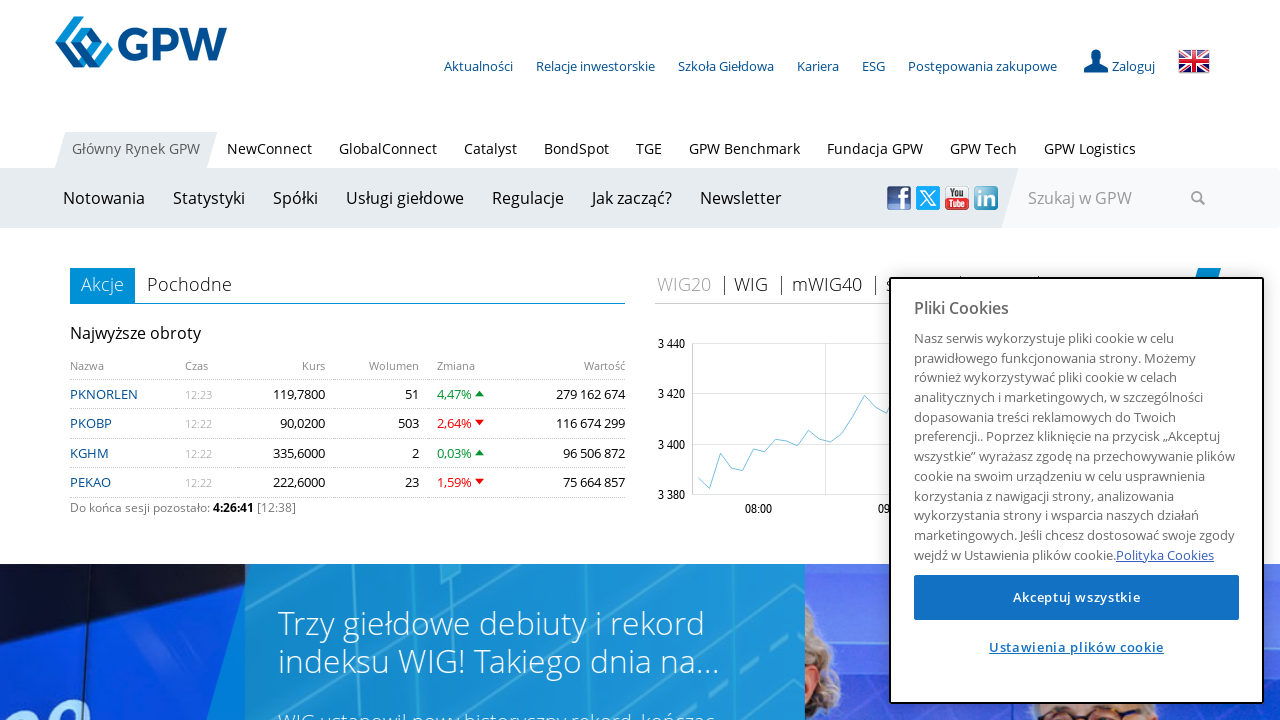

Clicked stock quotes dropdown menu at (104, 198) on #dropdownMenu1
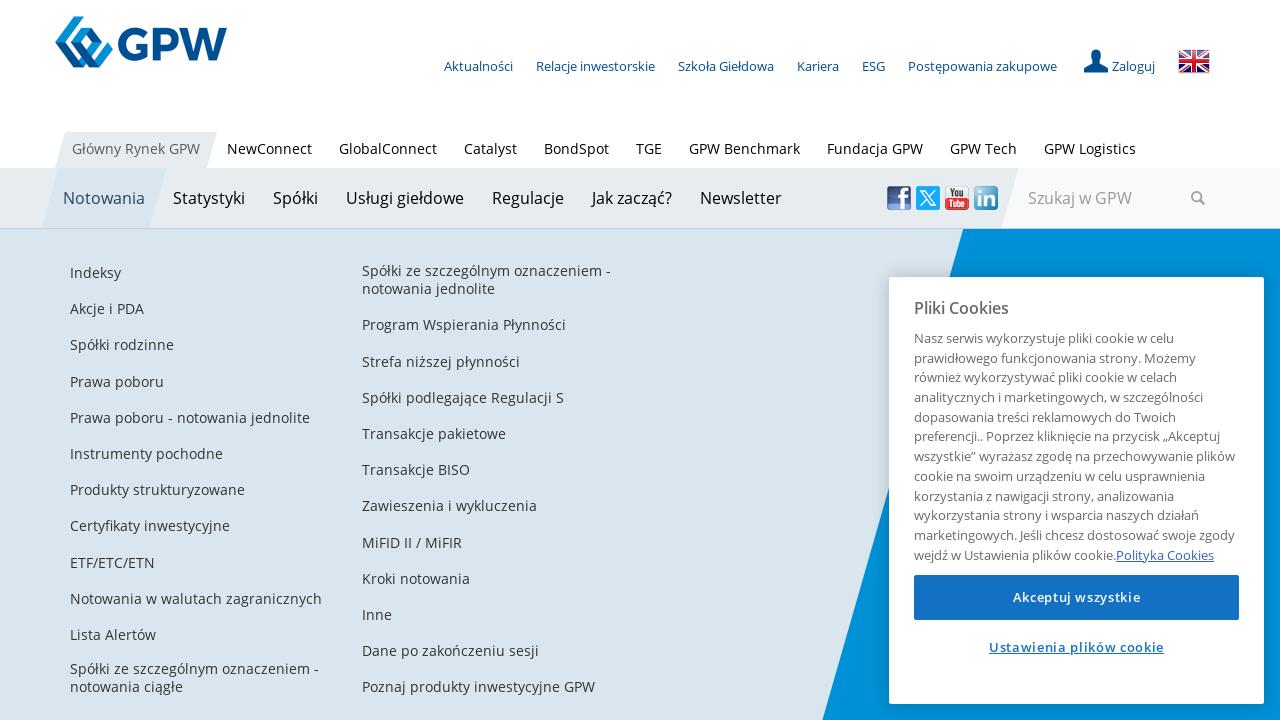

Clicked shares and PDA link in dropdown at (201, 313) on xpath=/html/body/header/nav[2]/div/div/div[1]/div/ul/li[1]/div/div/div/div[1]/di
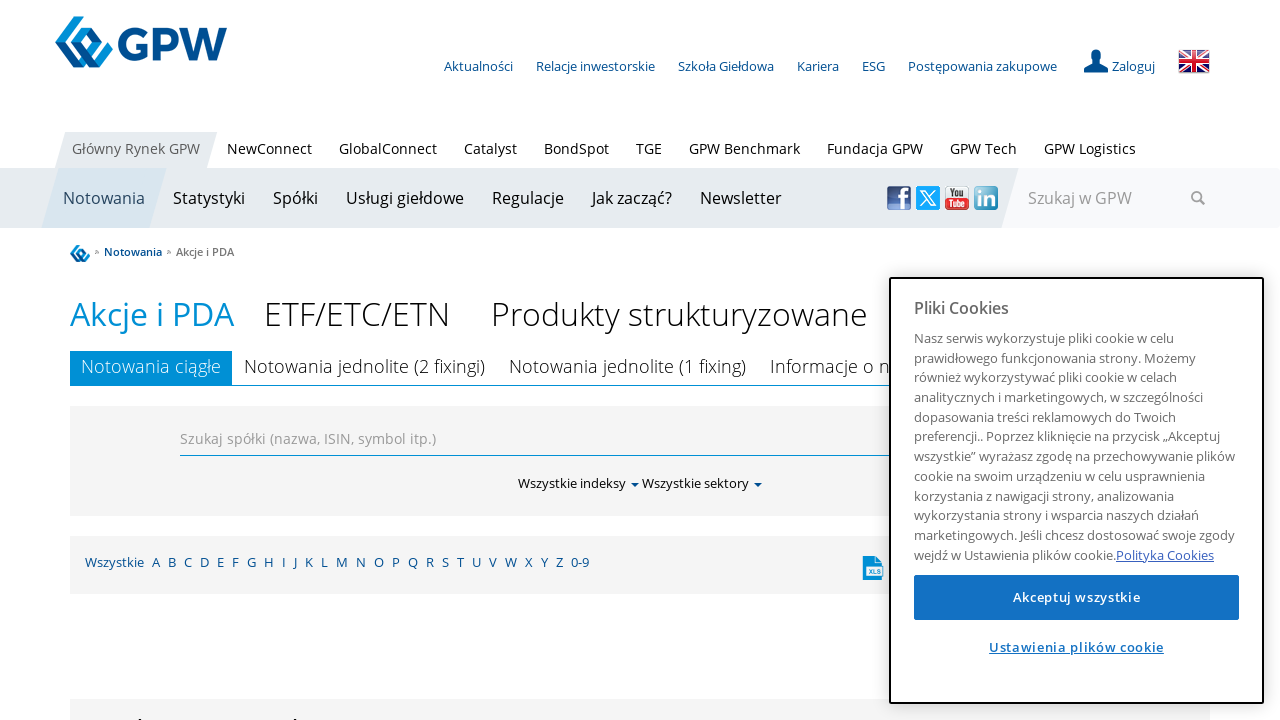

Stock search input field is visible
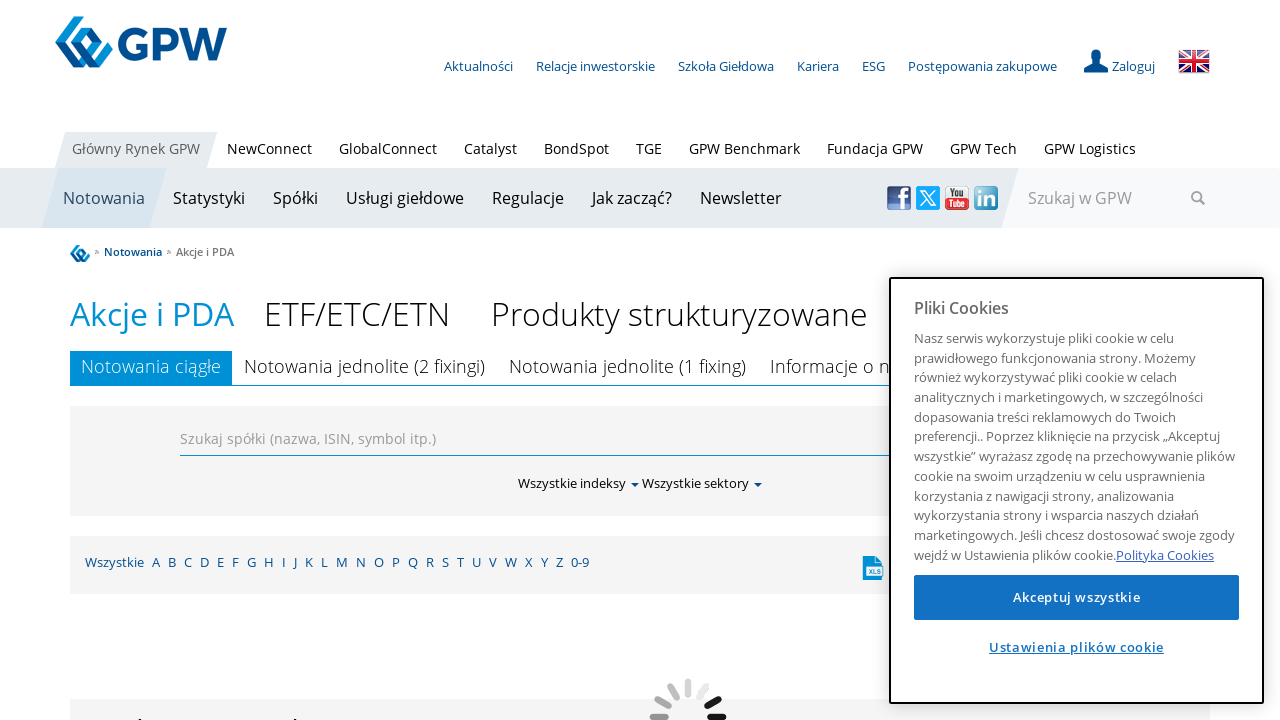

Filled stock name search field with 'PKO' on xpath=/html/body/section[2]/div[2]/div[5]/div/div[1]/div[1]/div[1]/div[1]/div[2]
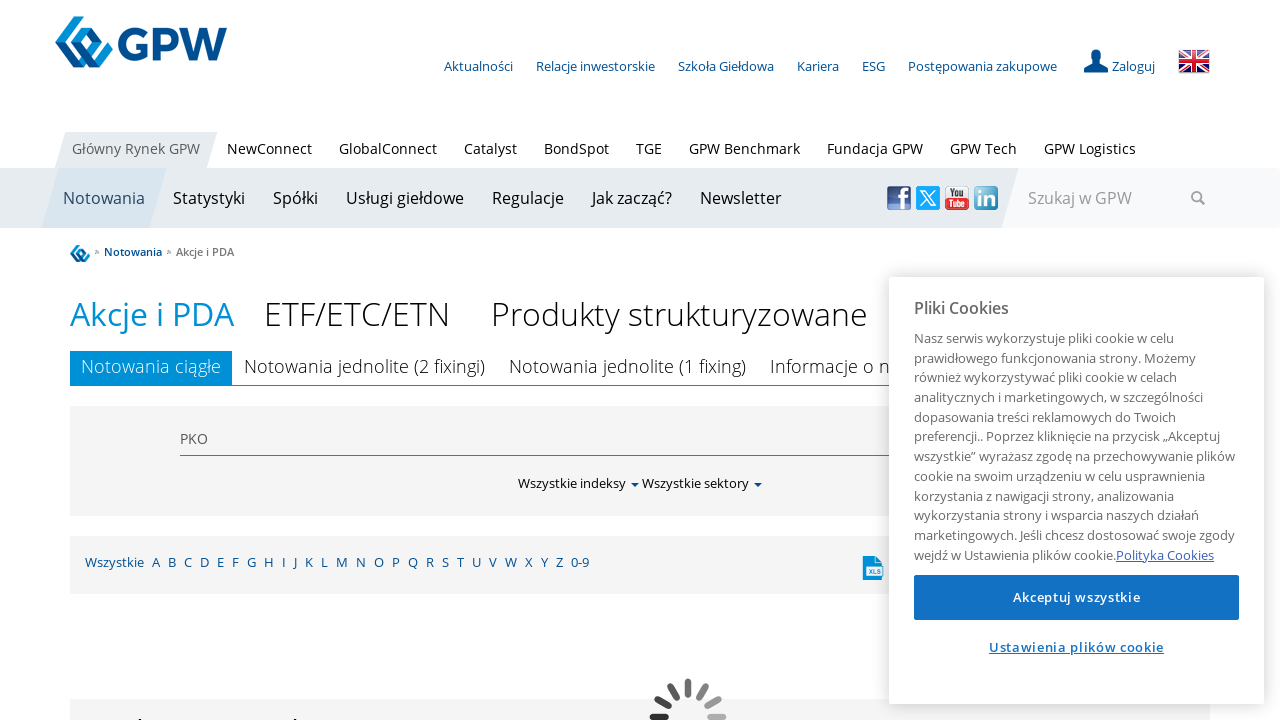

Clicked search button to find PKO stock at (1092, 17) on xpath=/html/body/section[2]/div[2]/div[5]/div/div[1]/div[1]/div[1]/div[1]/div[2]
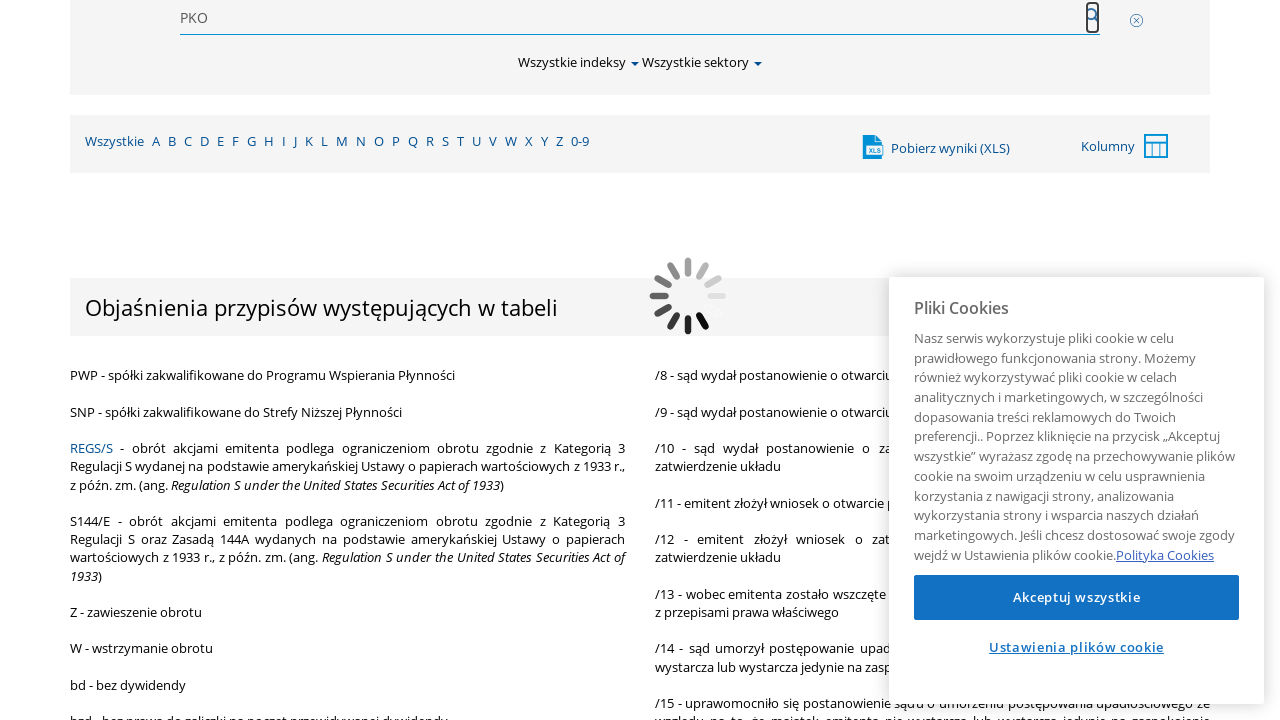

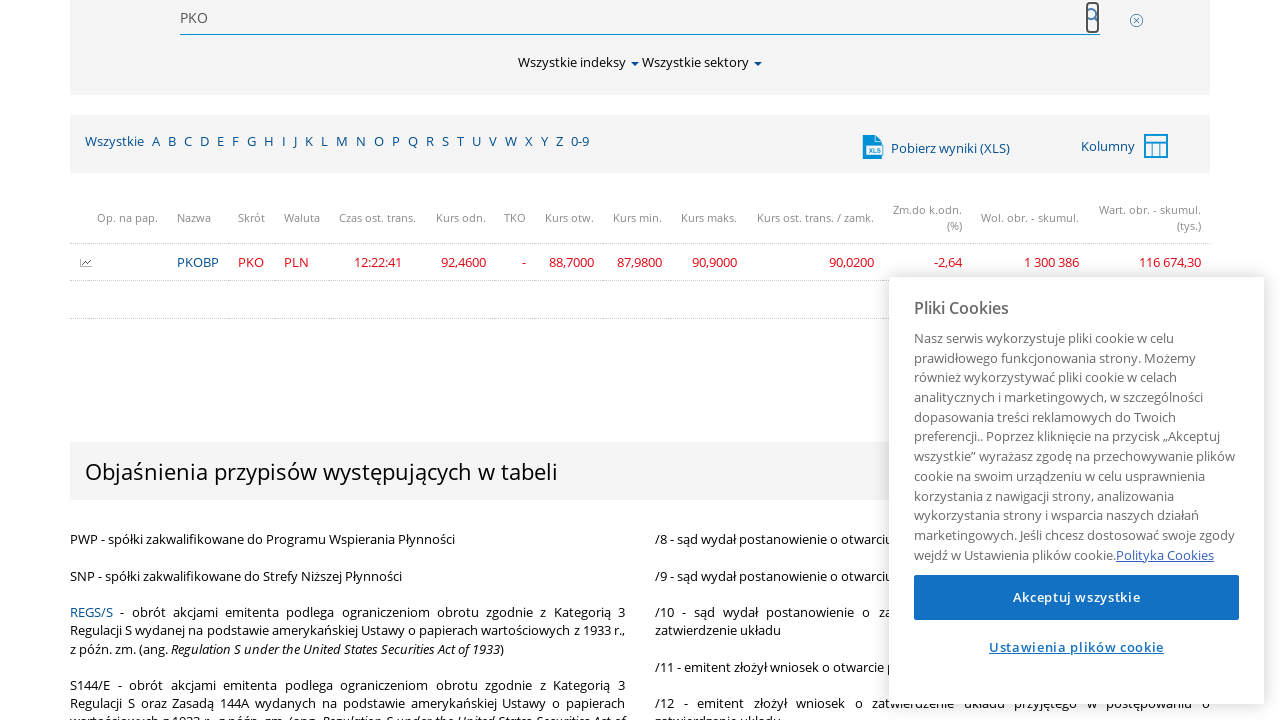